Demonstrates basic browser navigation commands on GitHub including navigating to the page, refreshing, going back, going forward, and reading page content

Starting URL: https://www.github.com

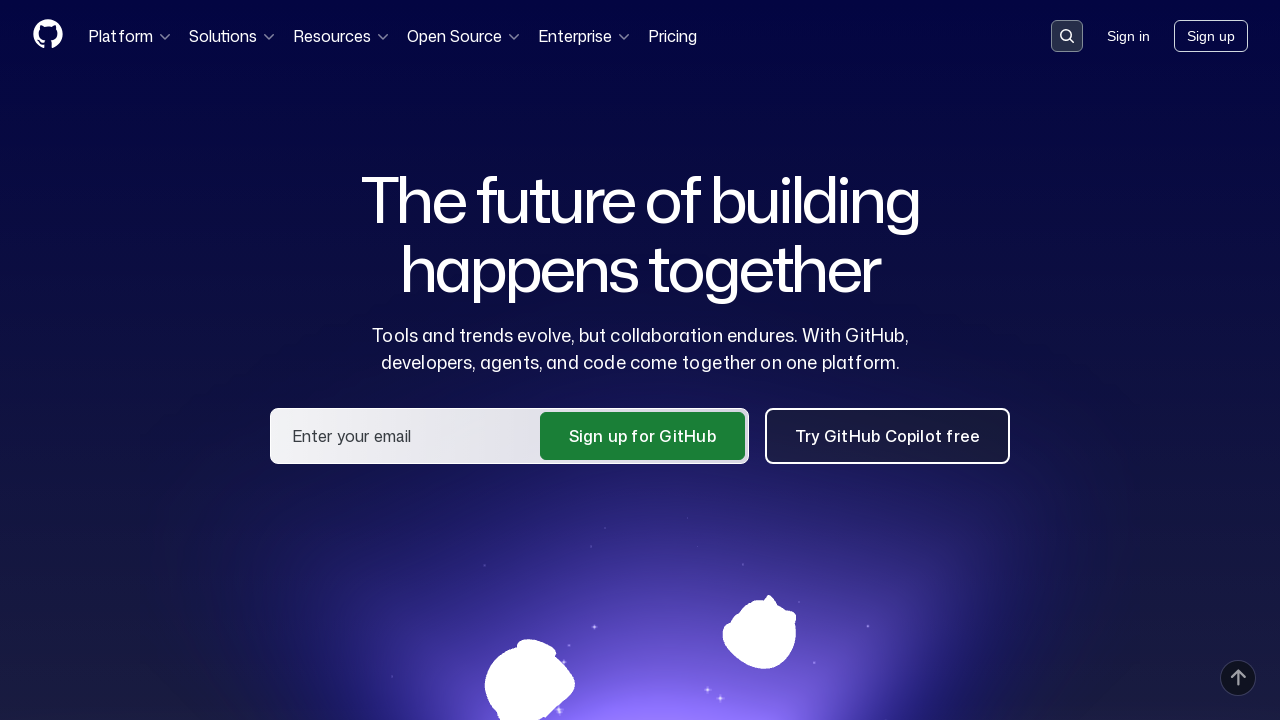

Set viewport size to 1920x1080
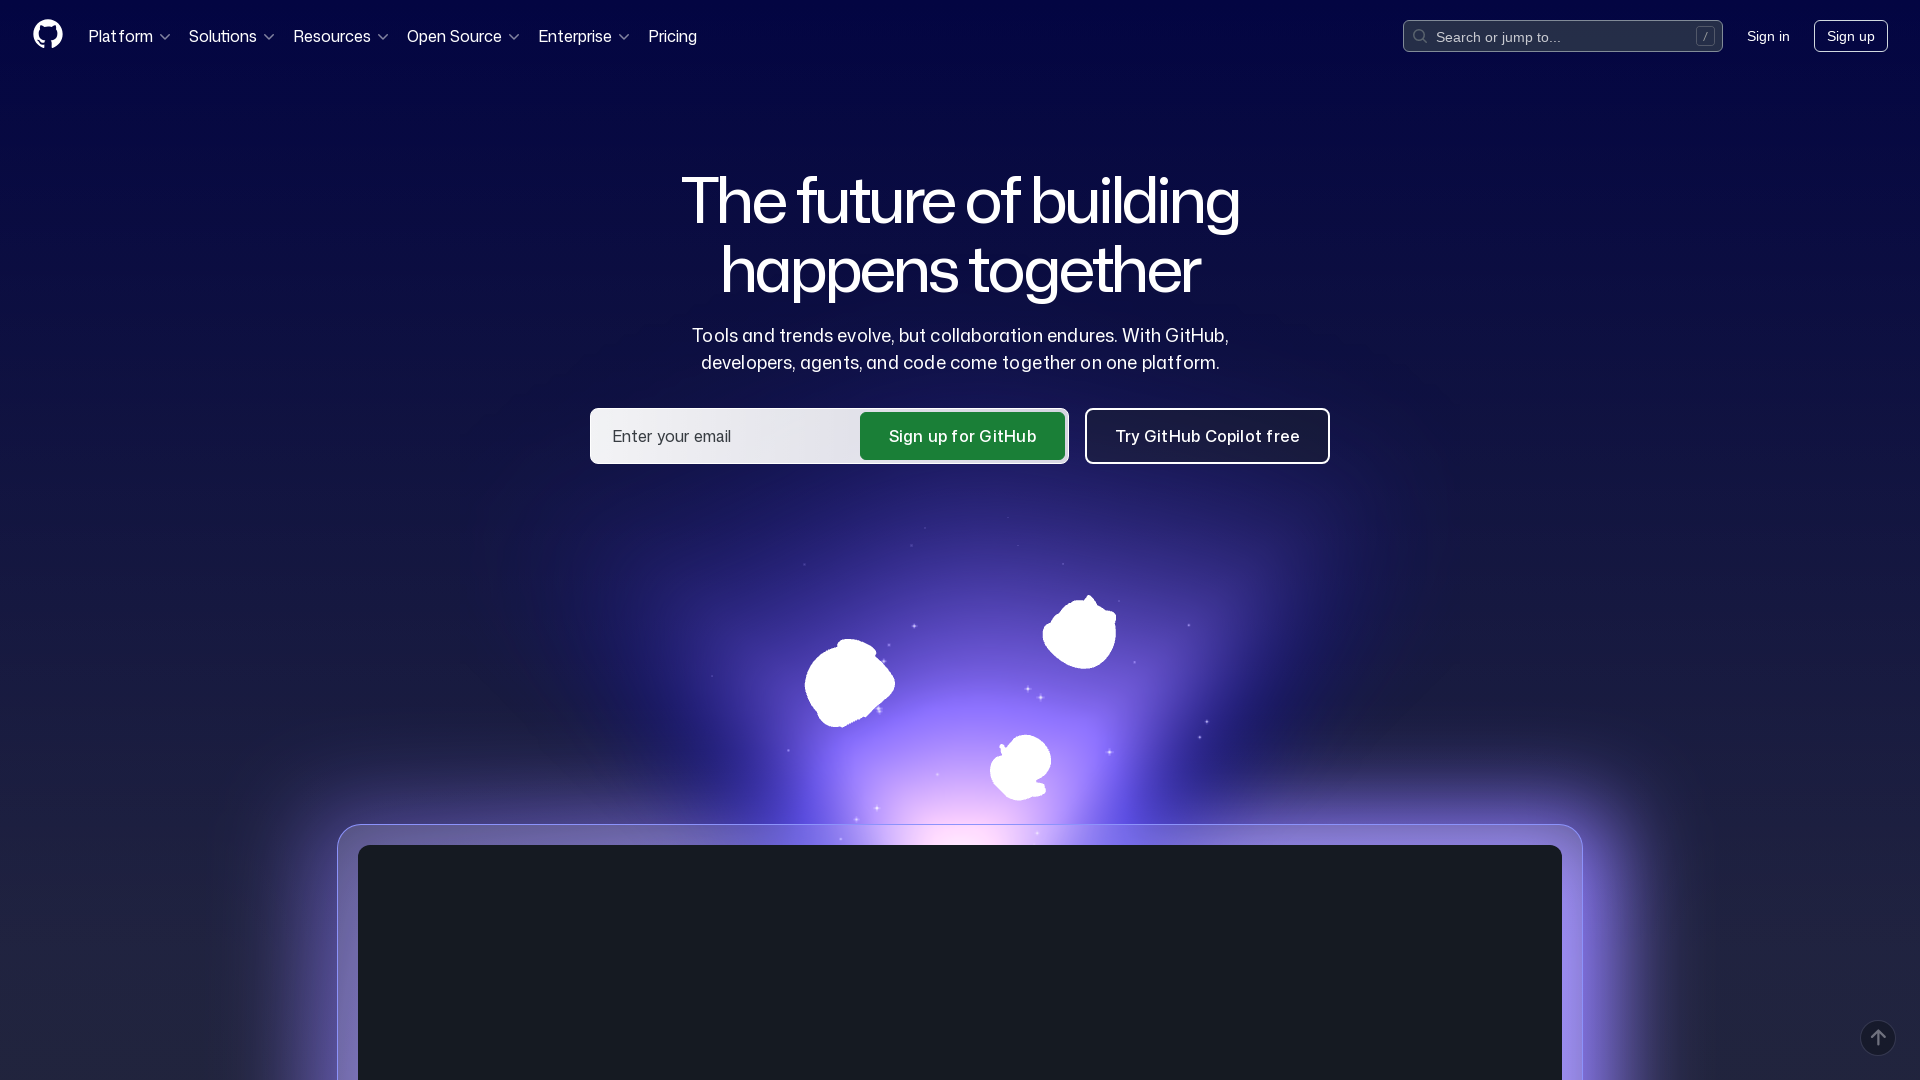

Refreshed the GitHub page
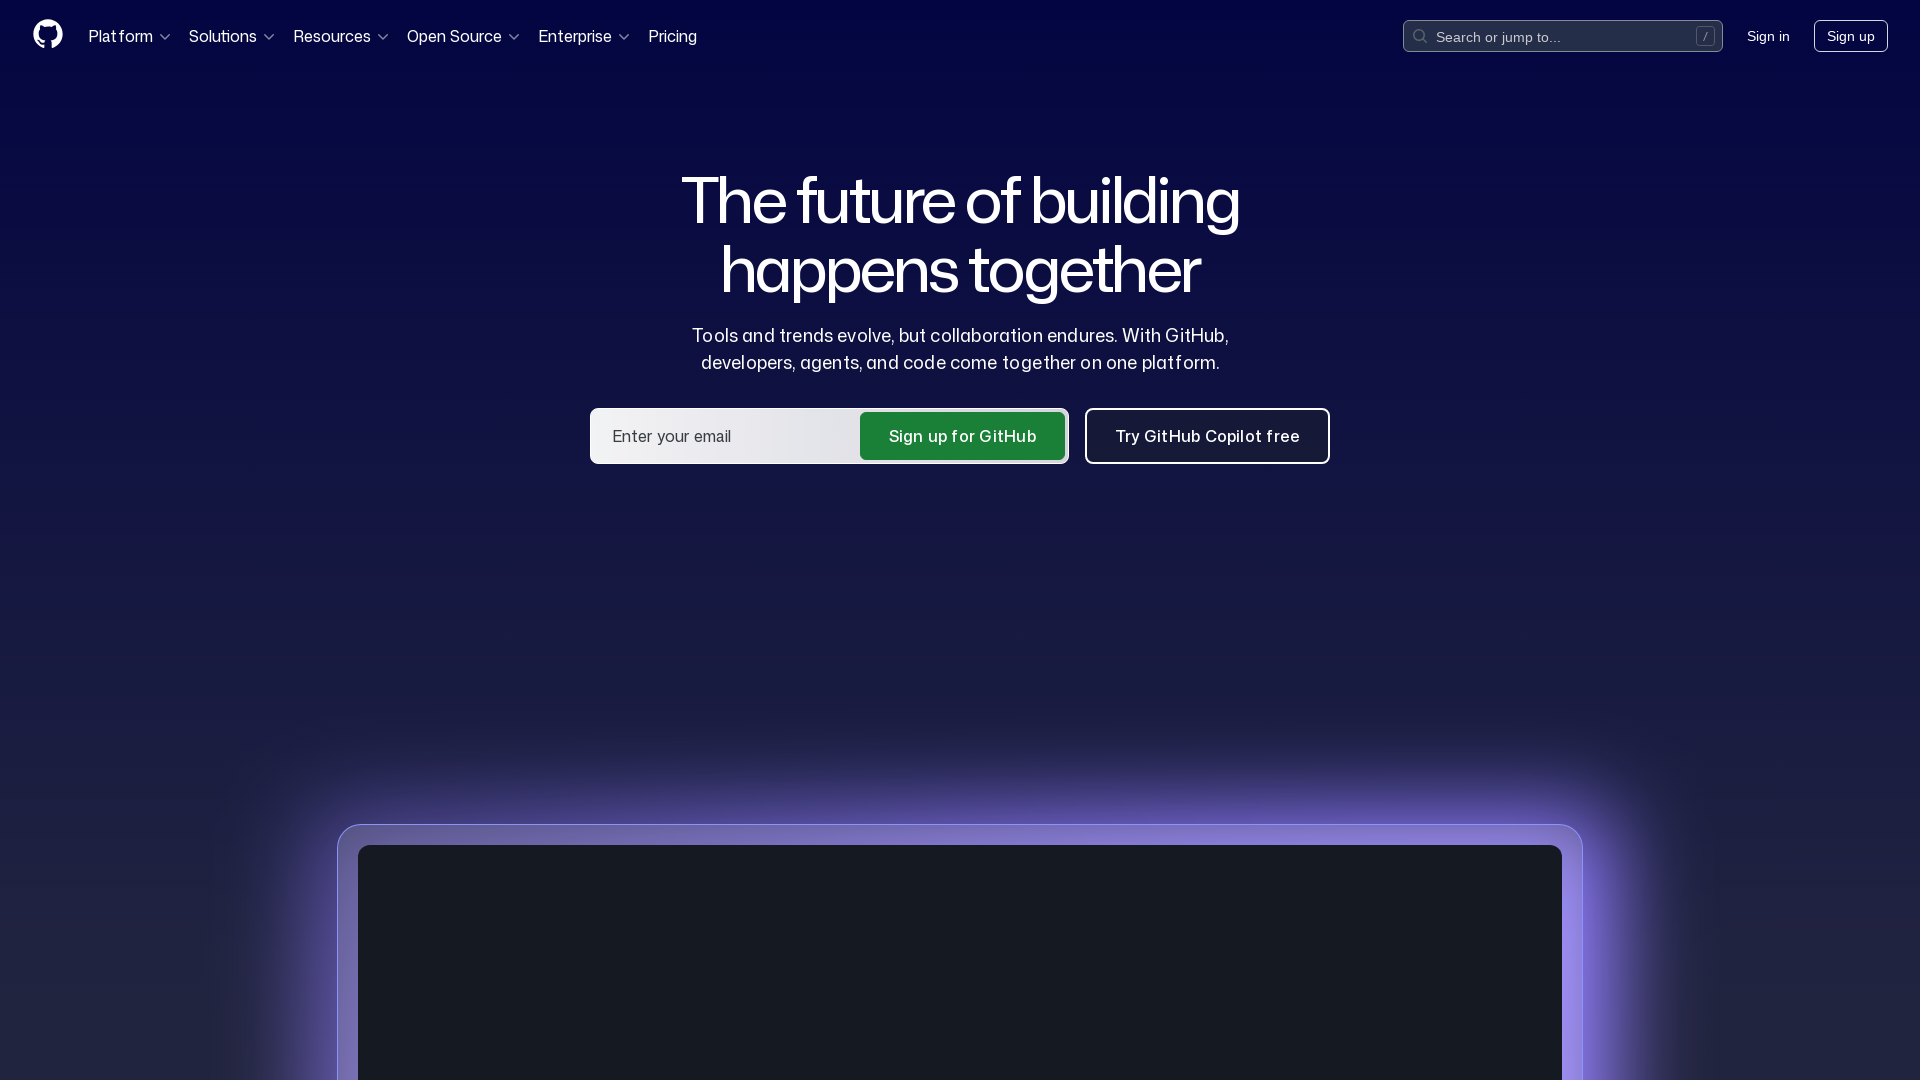

Navigated back in browser history
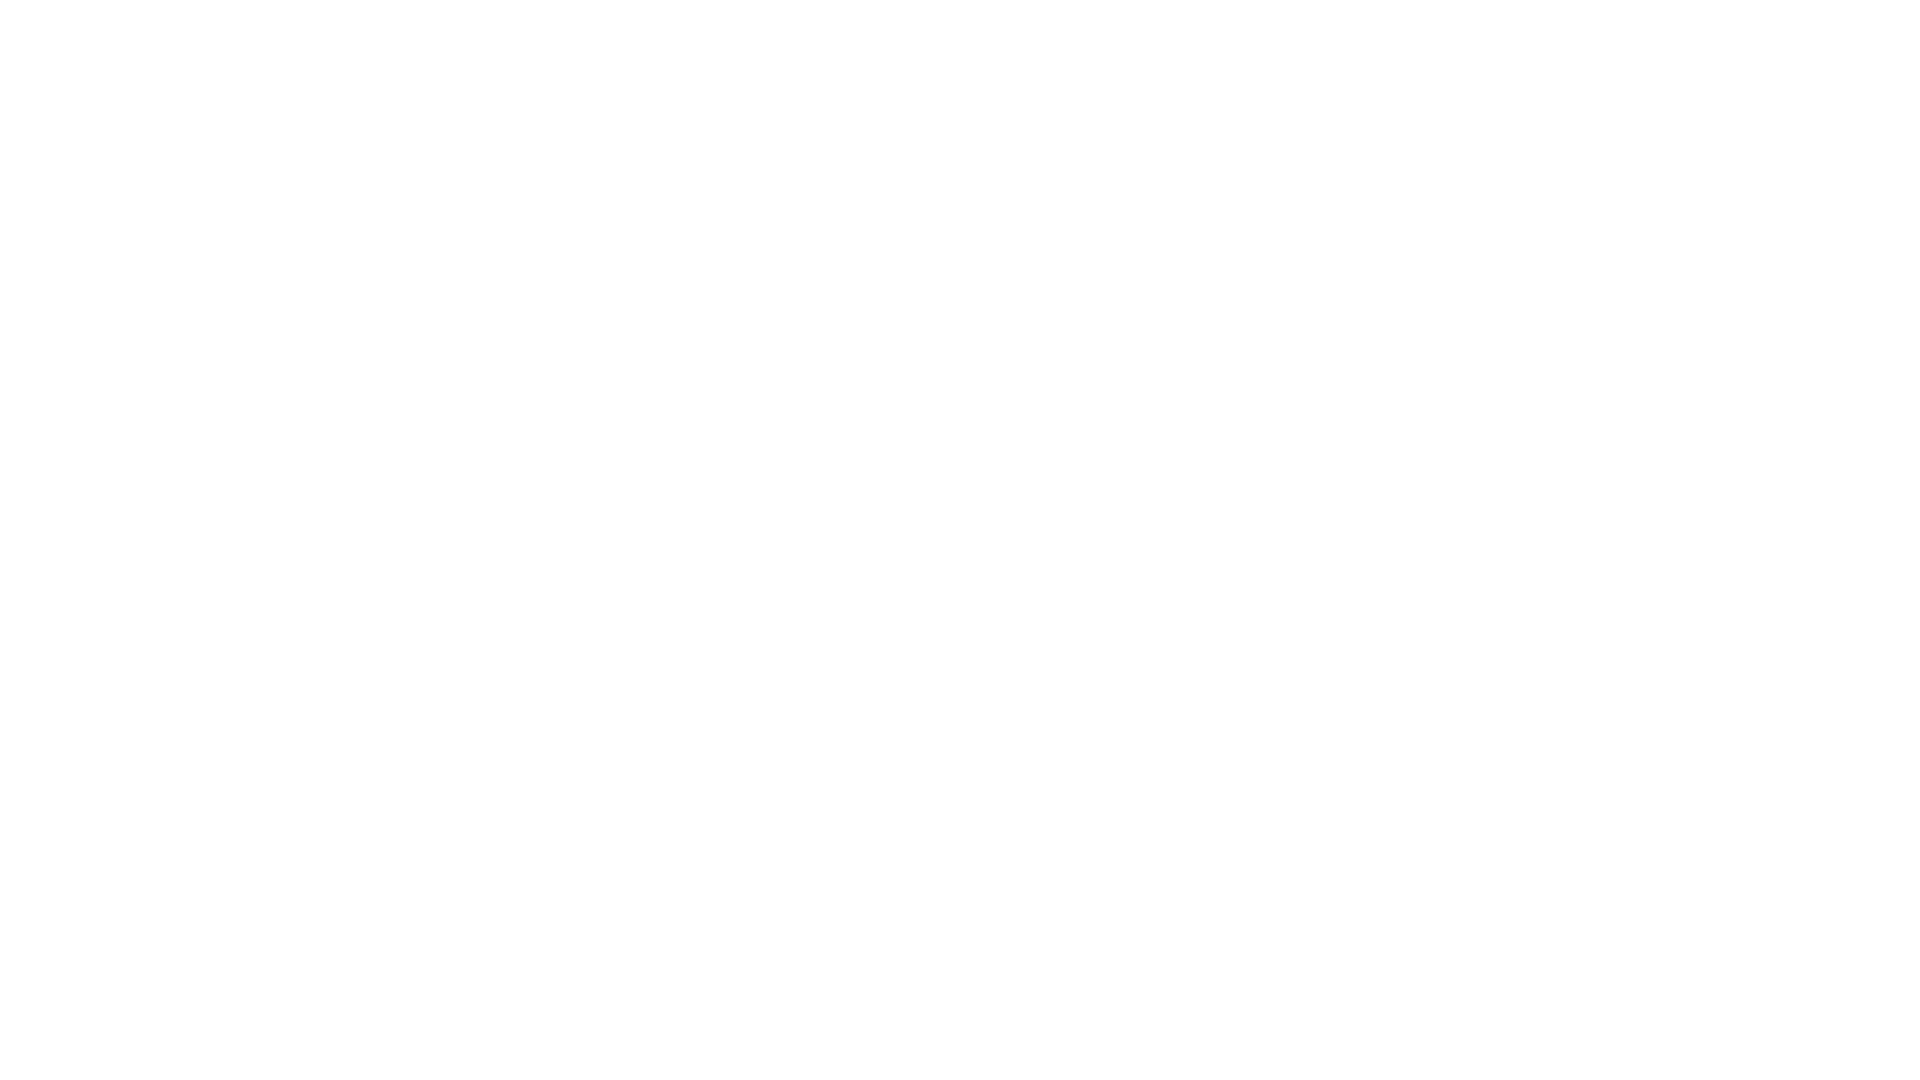

Navigated forward in browser history
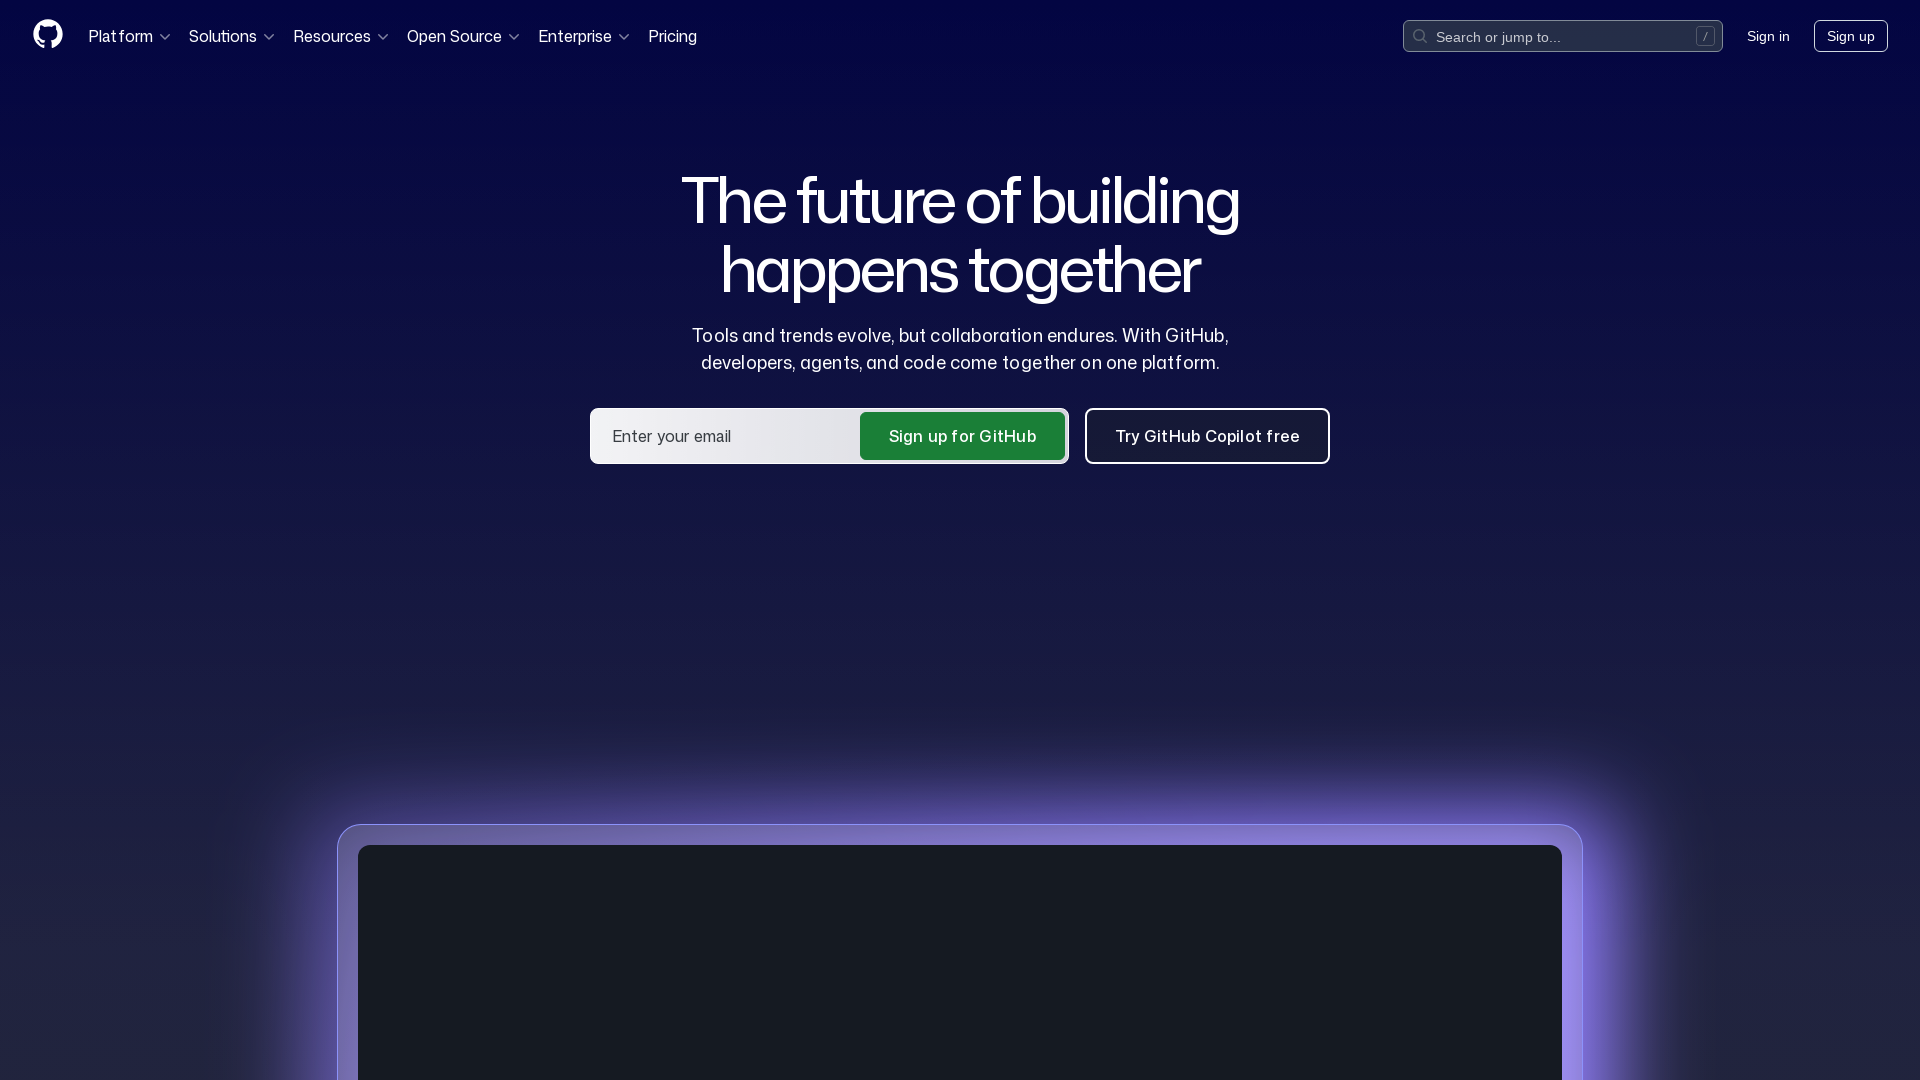

Retrieved current URL: https://github.com/
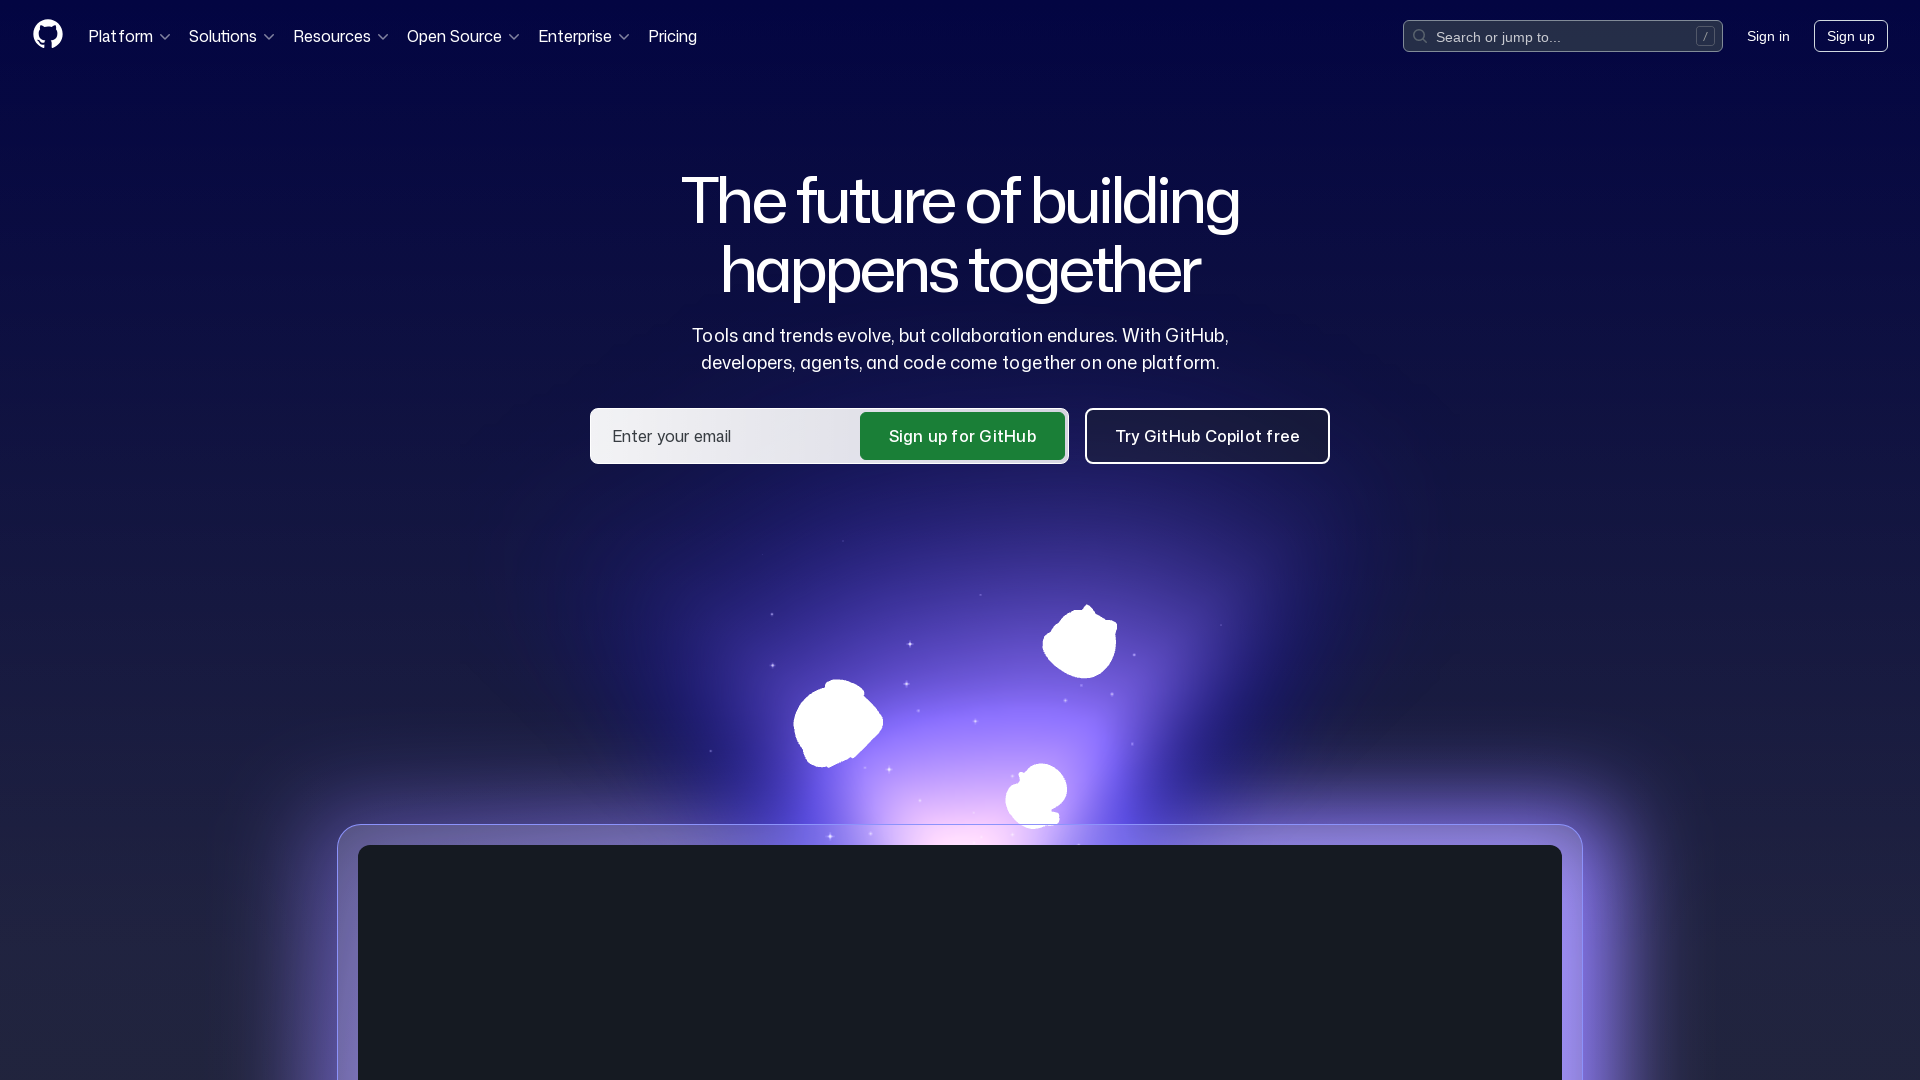

Retrieved h1 text content: Search code, repositories, users, issues, pull requests...
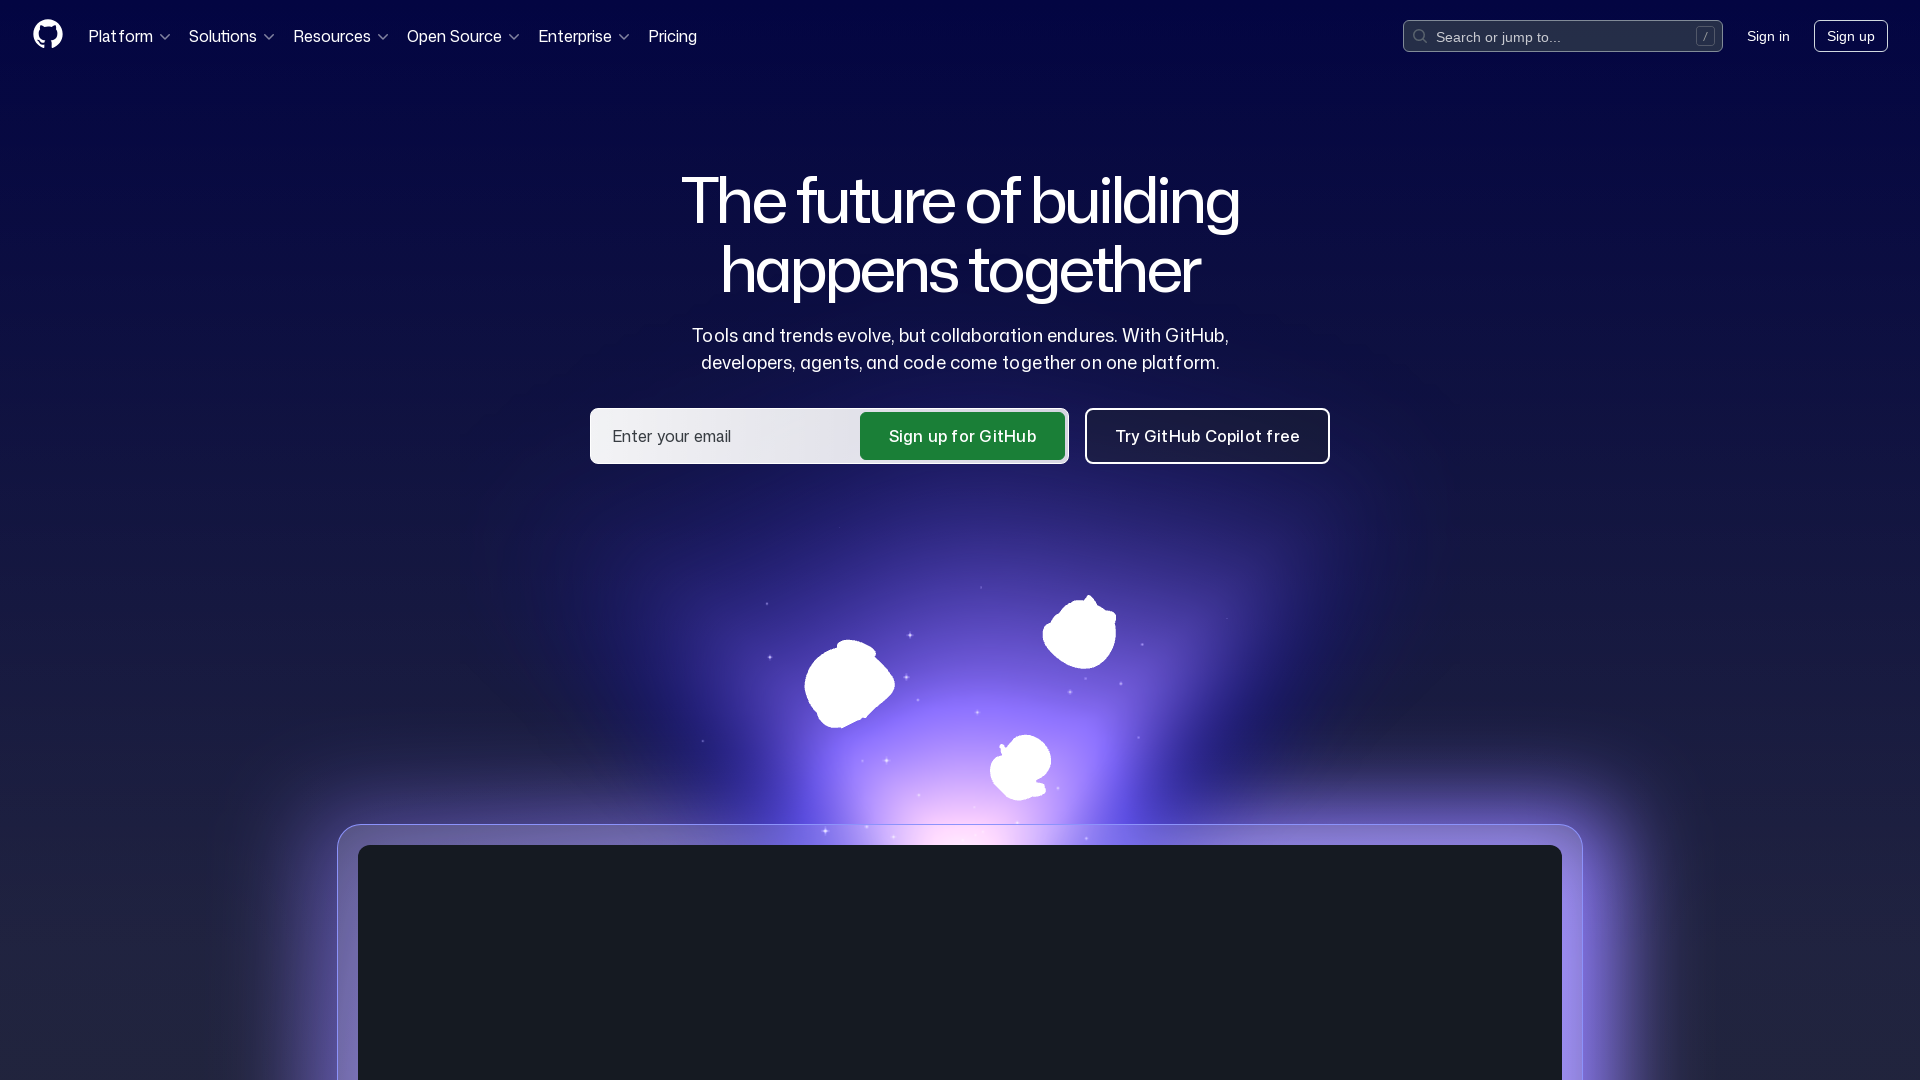

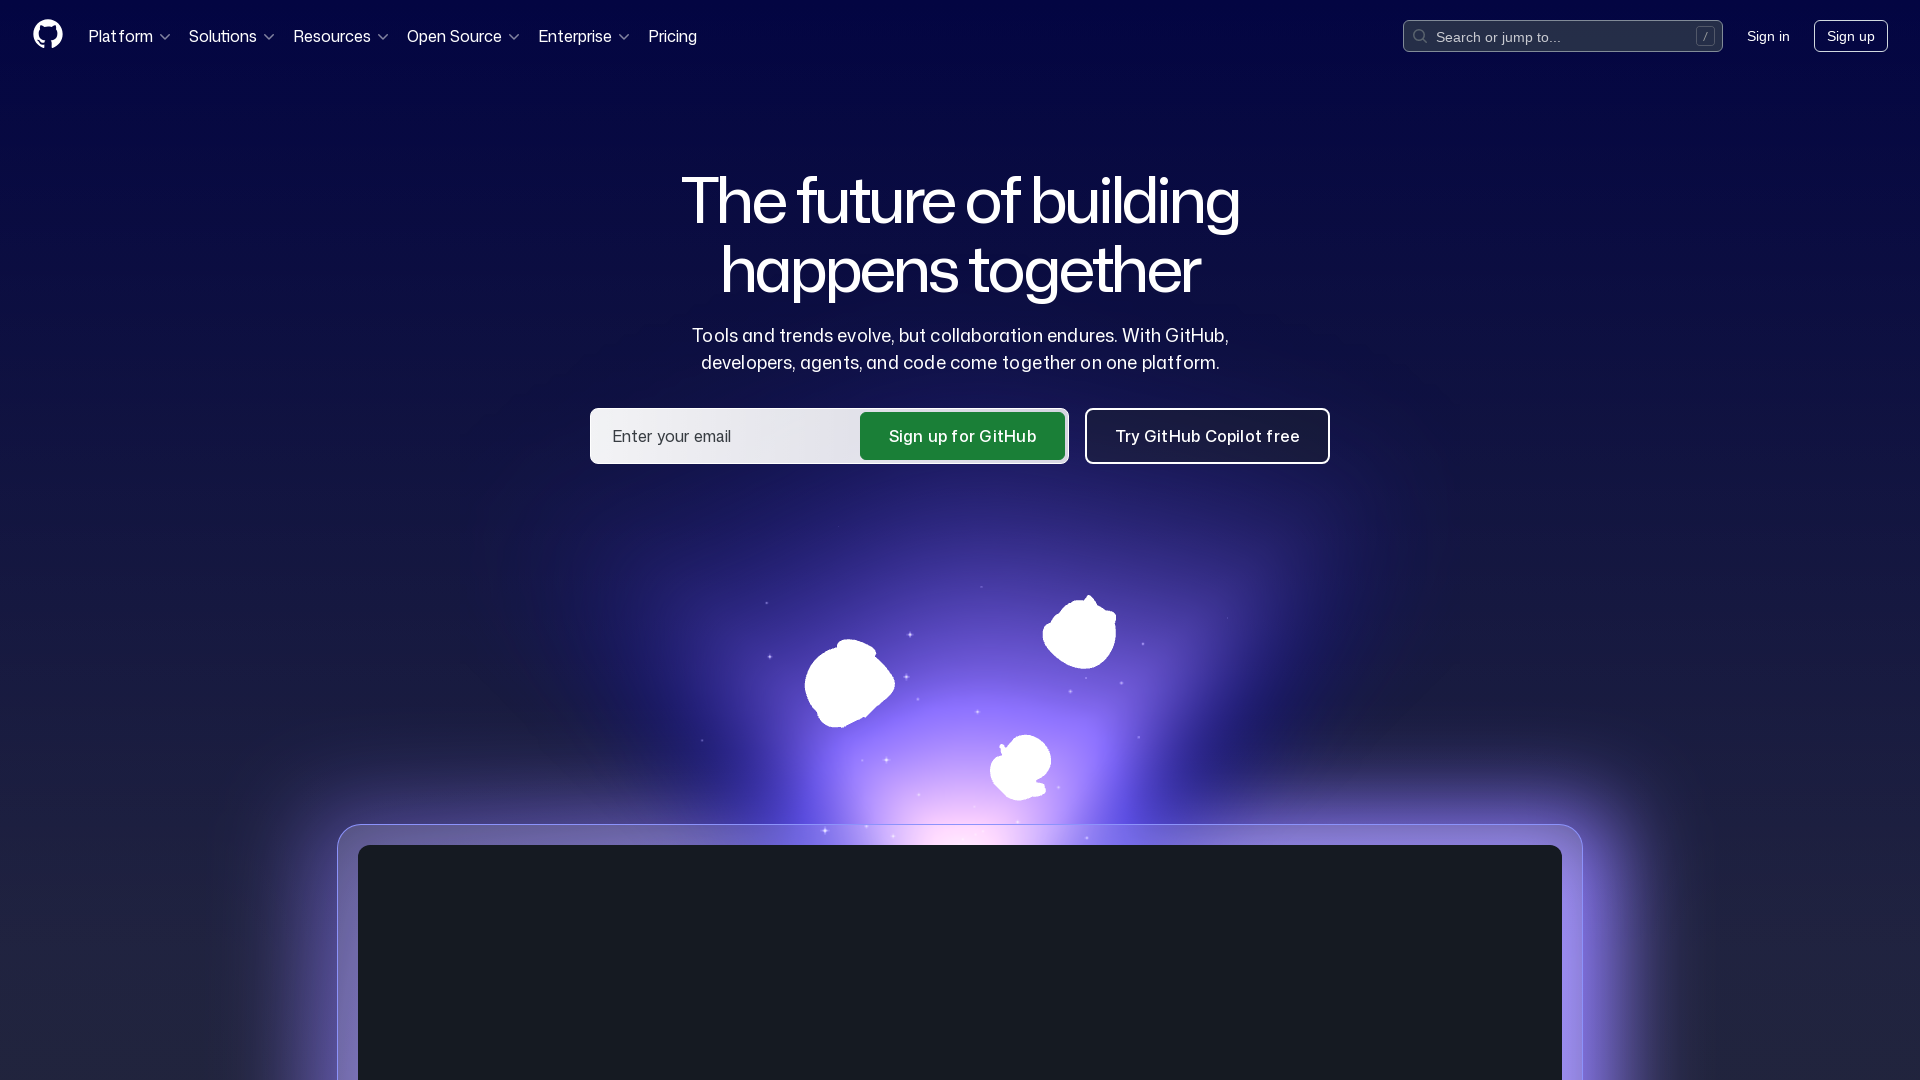